Navigates to Browse Languages, clicks on letter M, and verifies that author Brenton Bostick's entry with specific date and comment count is displayed.

Starting URL: http://www.99-bottles-of-beer.net/

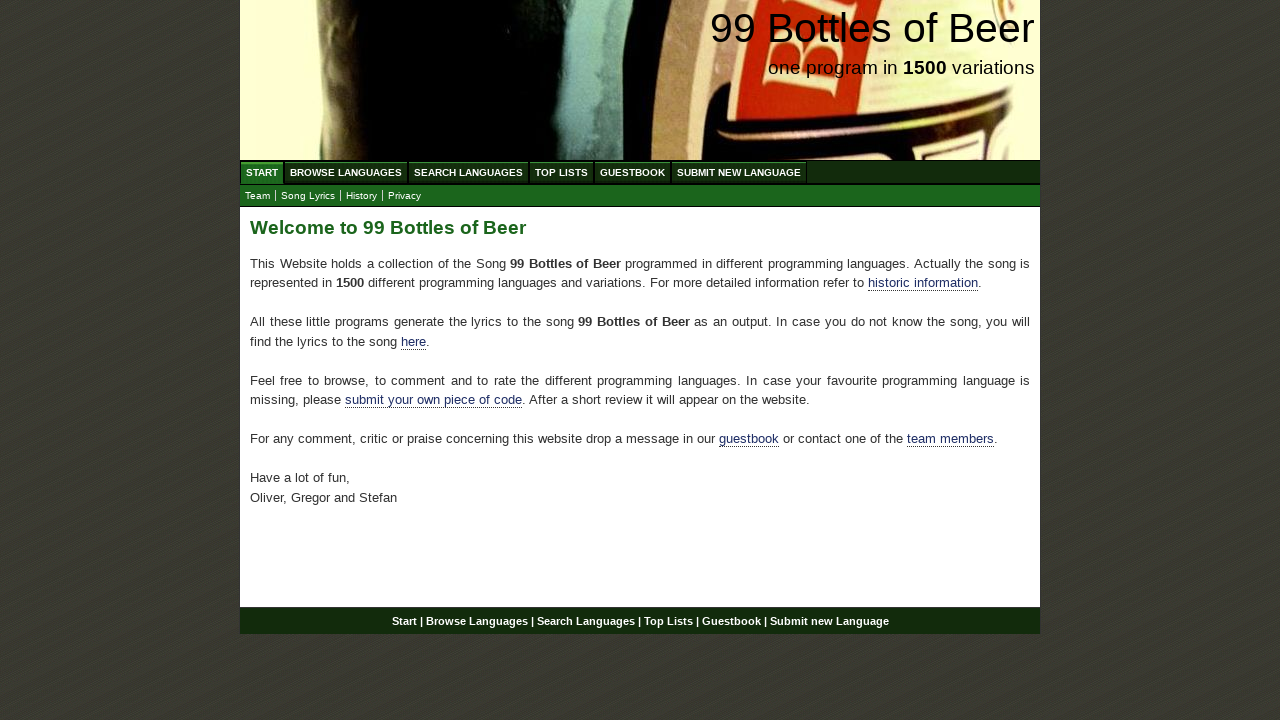

Clicked on Browse Languages link at (346, 172) on a[href='/abc.html']
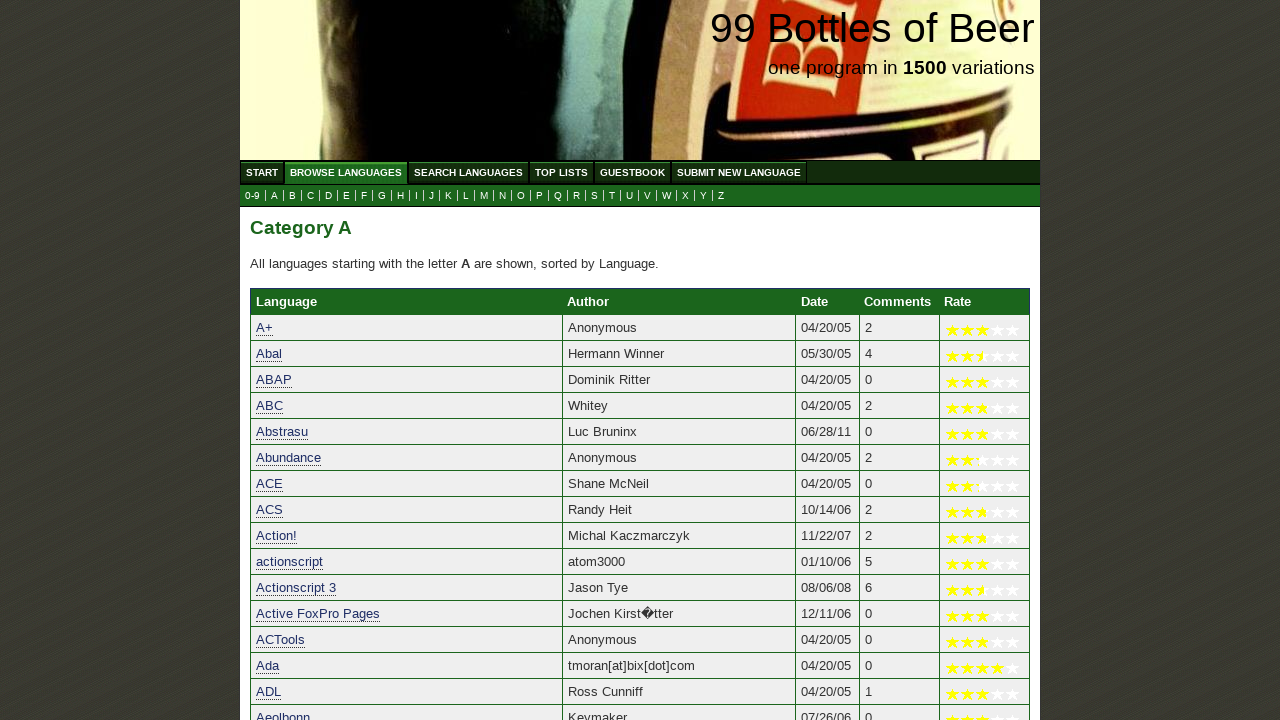

Clicked on letter M to filter languages at (484, 196) on a[href='m.html']
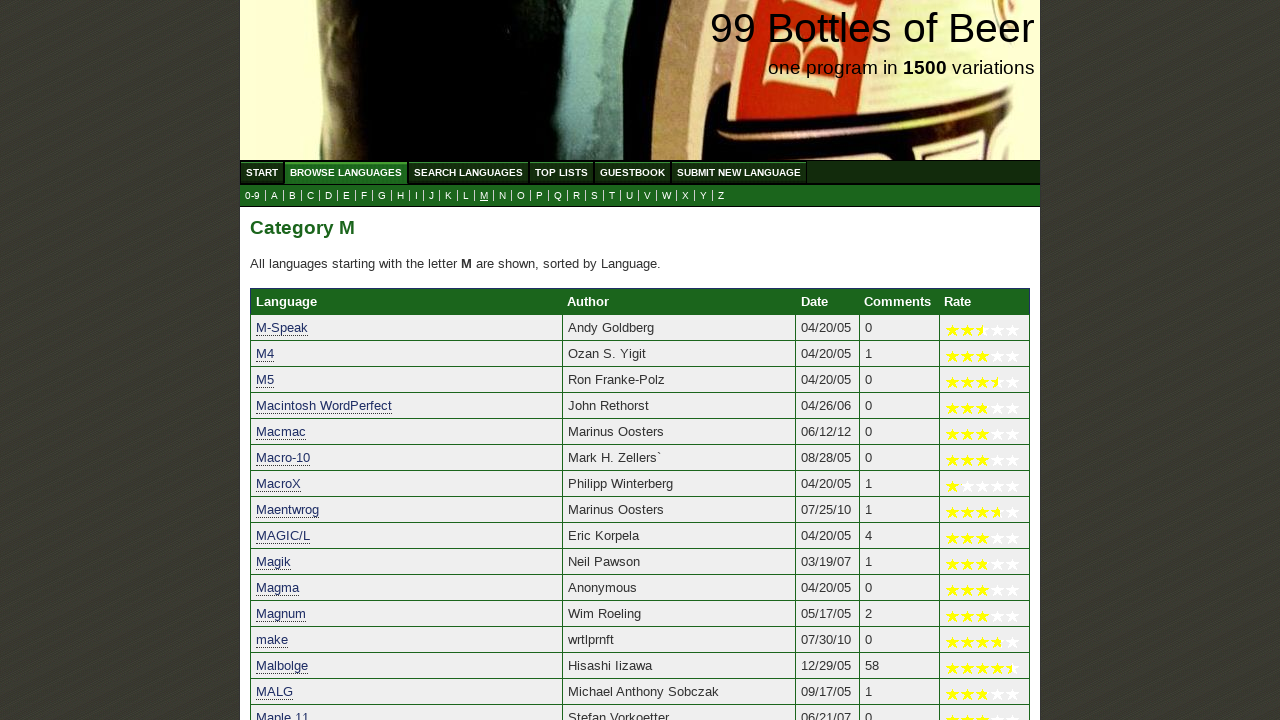

Table data loaded successfully
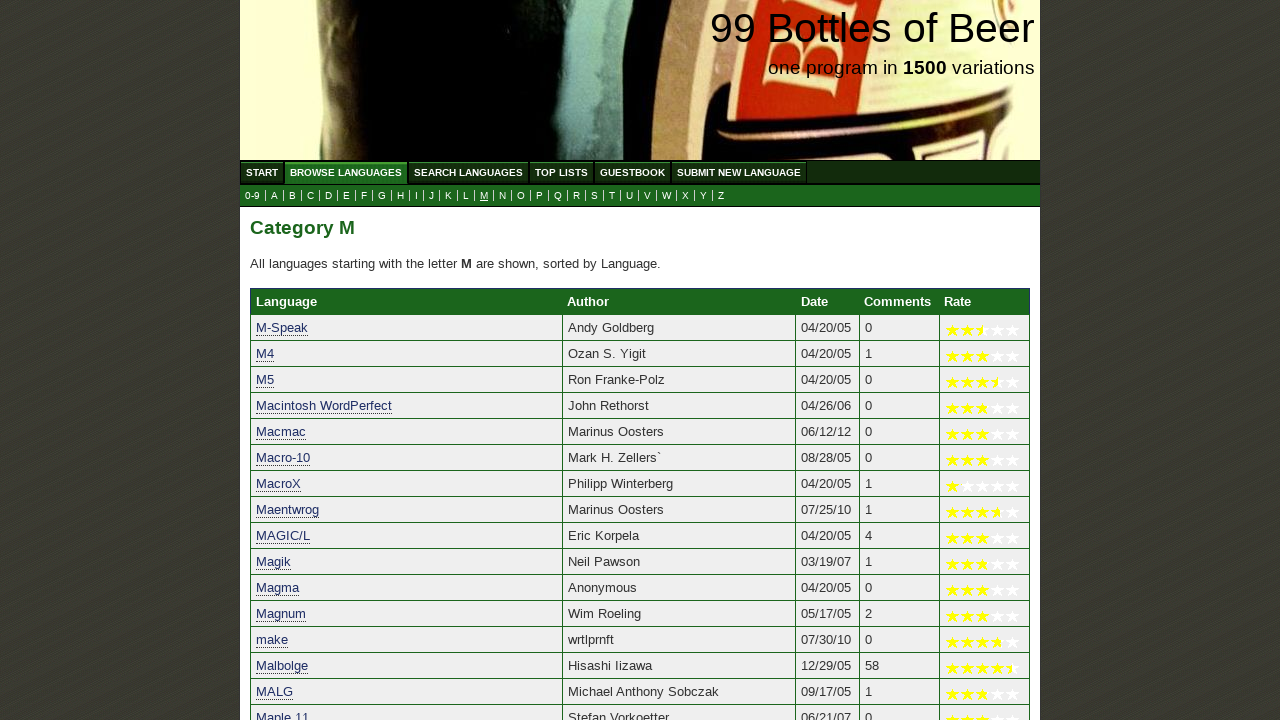

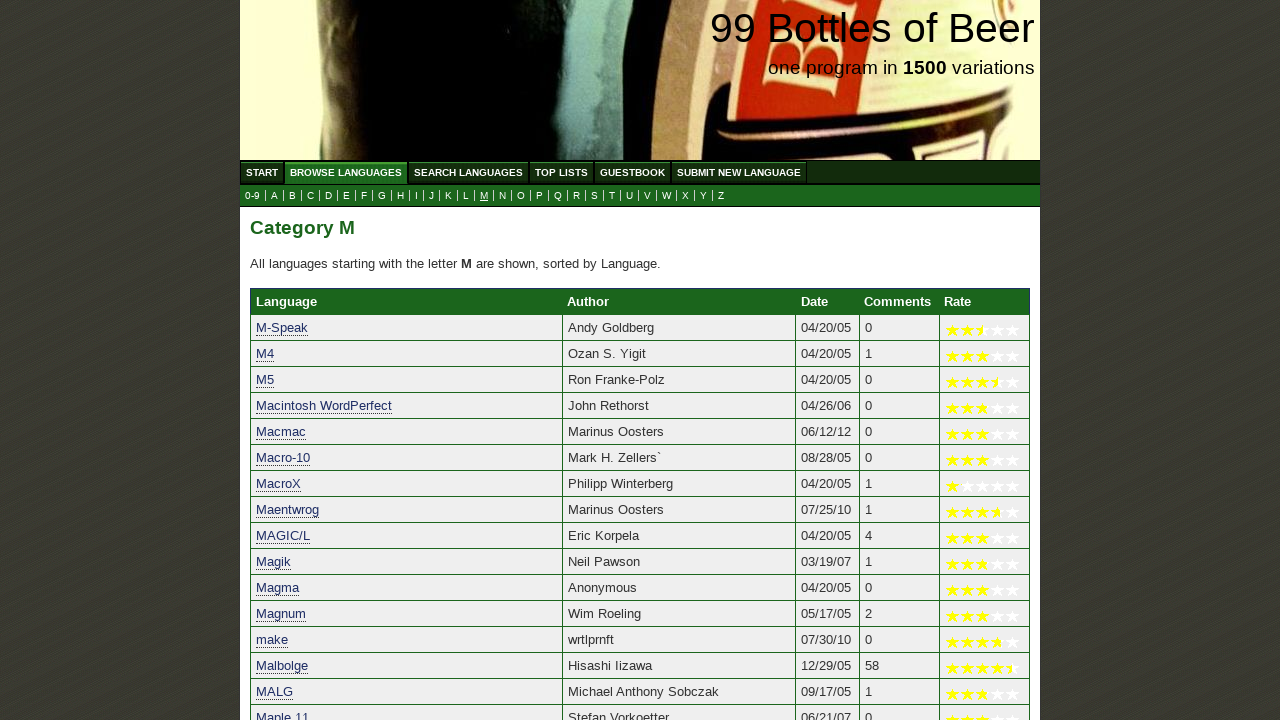